Tests checkbox functionality by clicking a bicycle checkbox to toggle it on and off, verifying the selection state changes, and checking if a tricycle checkbox is enabled.

Starting URL: https://ashokonmi3.github.io/Selenium.Pages/Web_Elements.html

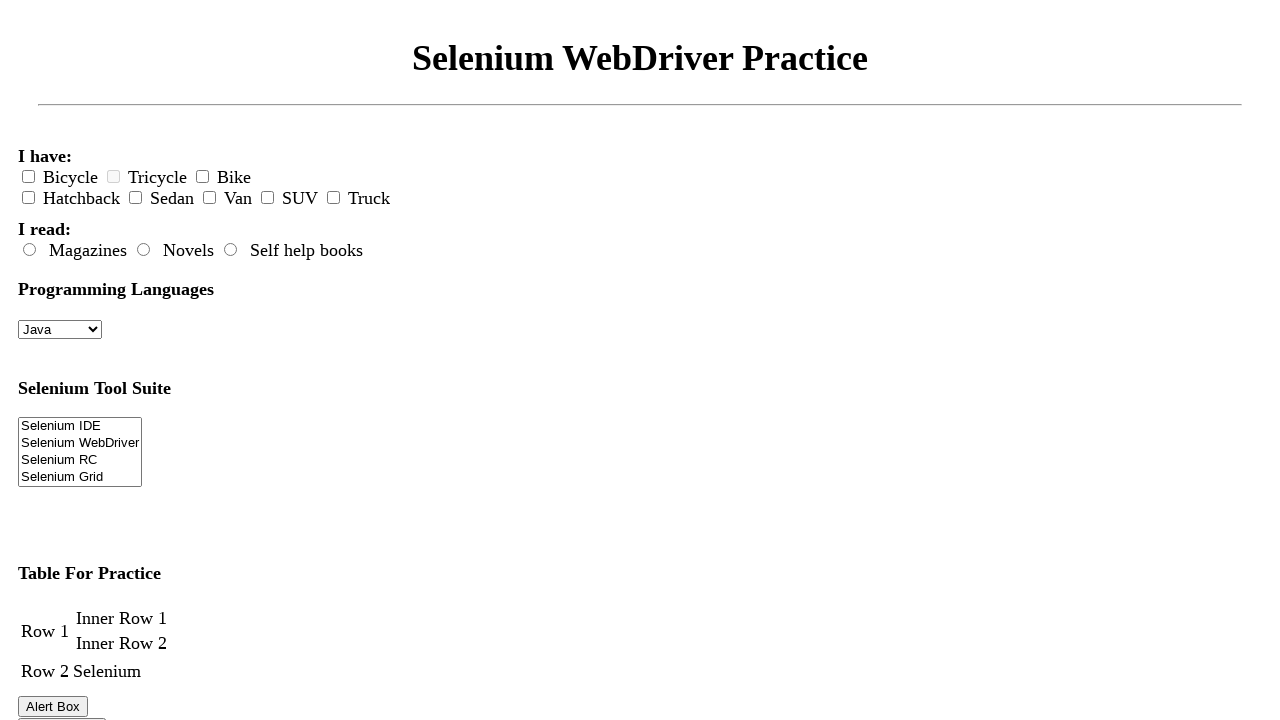

Waited for bicycle checkbox to be visible
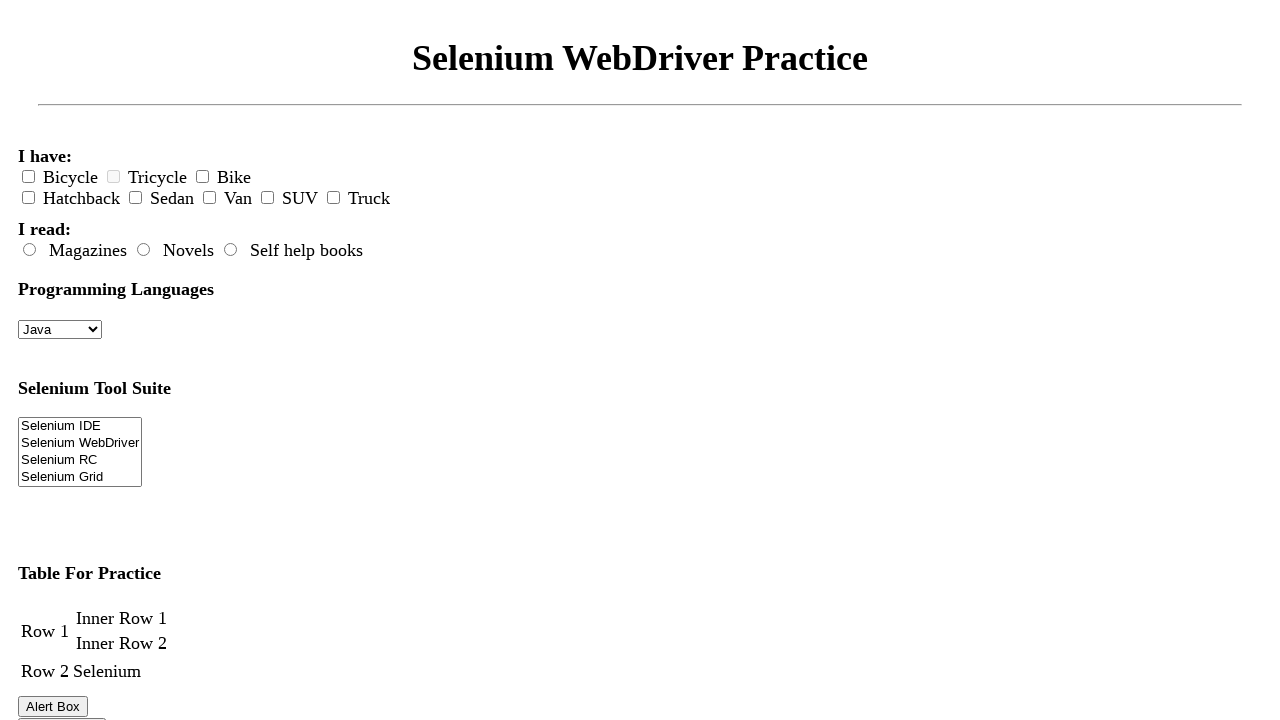

Located bicycle checkbox element
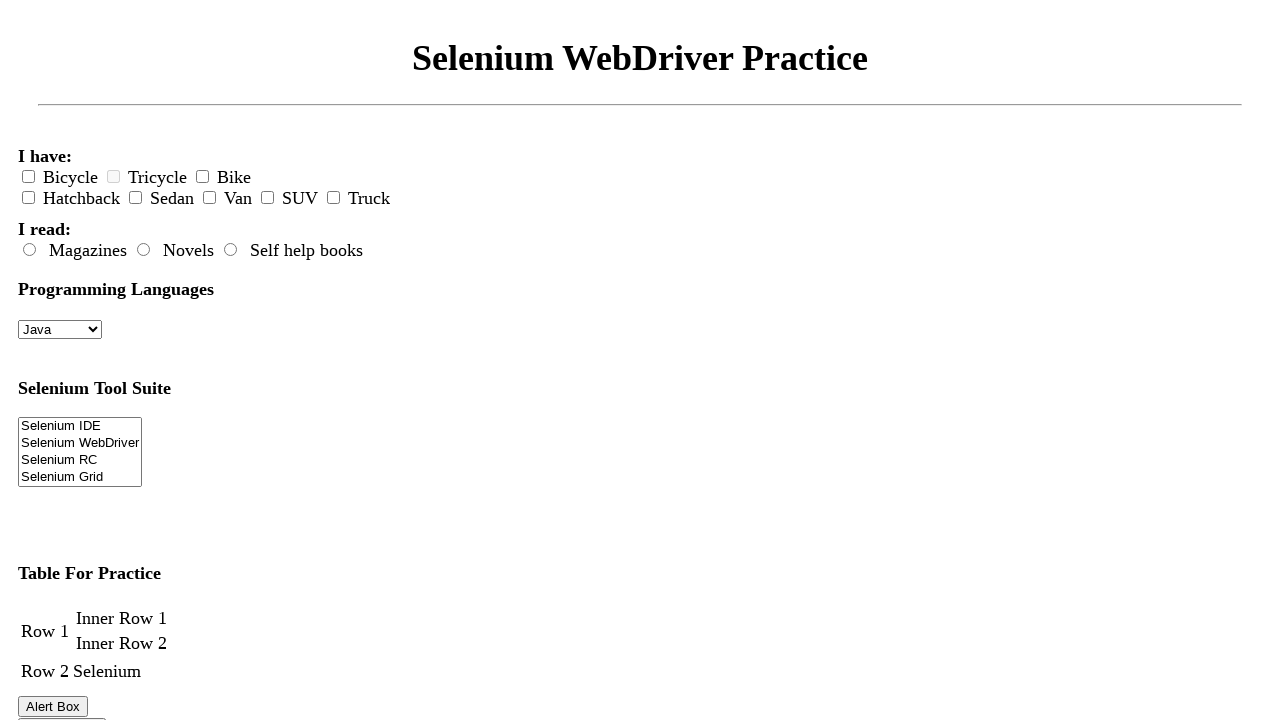

Clicked bicycle checkbox to select it at (28, 177) on #bicycle-checkbox
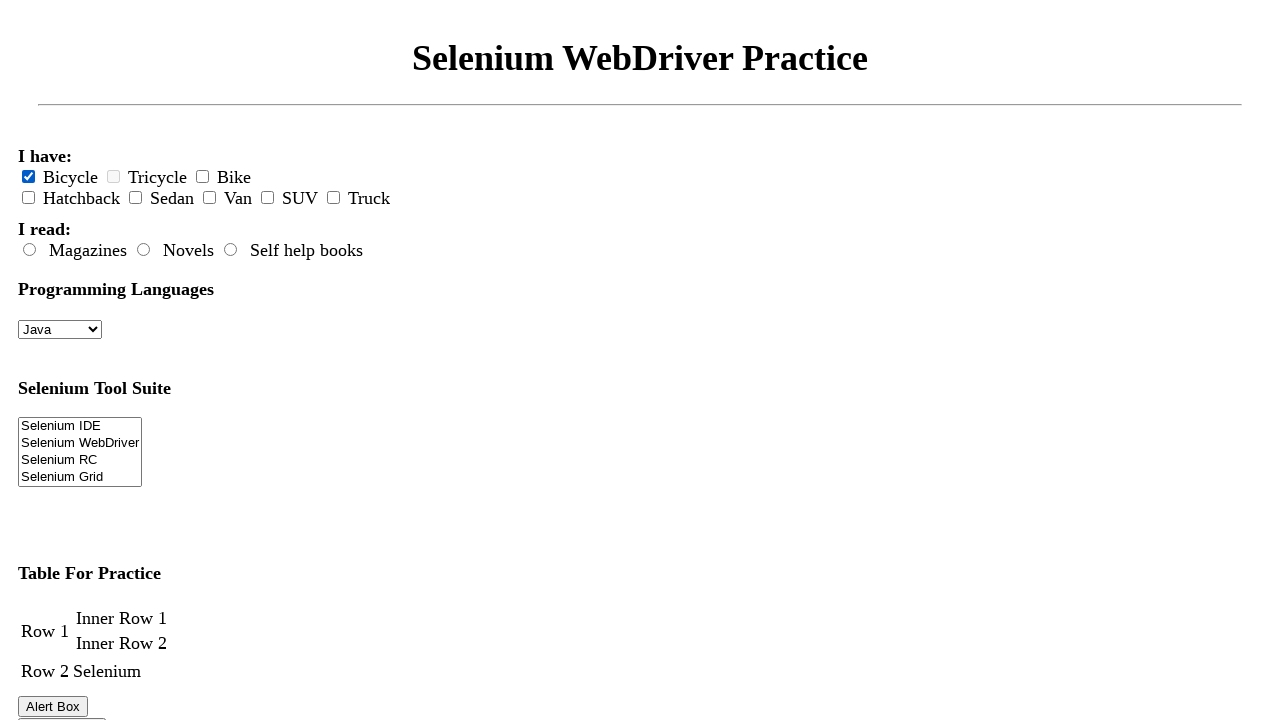

Waited 500ms for checkbox state change
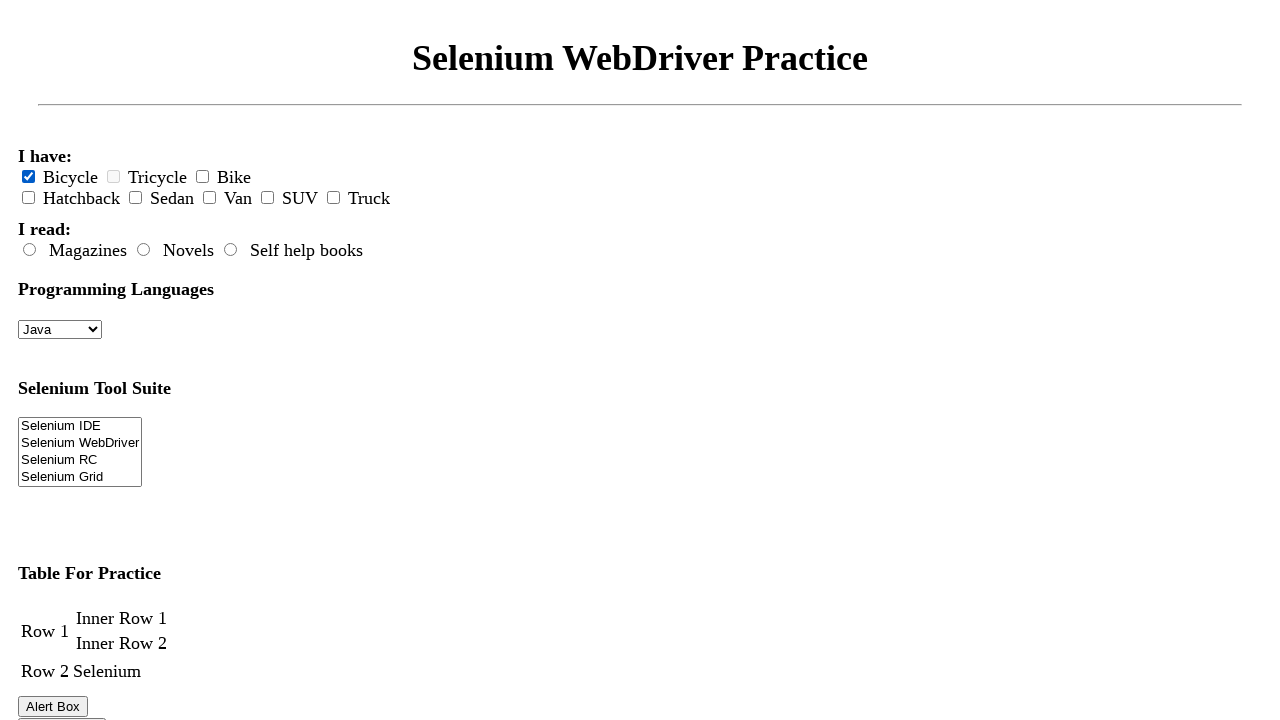

Clicked bicycle checkbox to deselect it at (28, 177) on #bicycle-checkbox
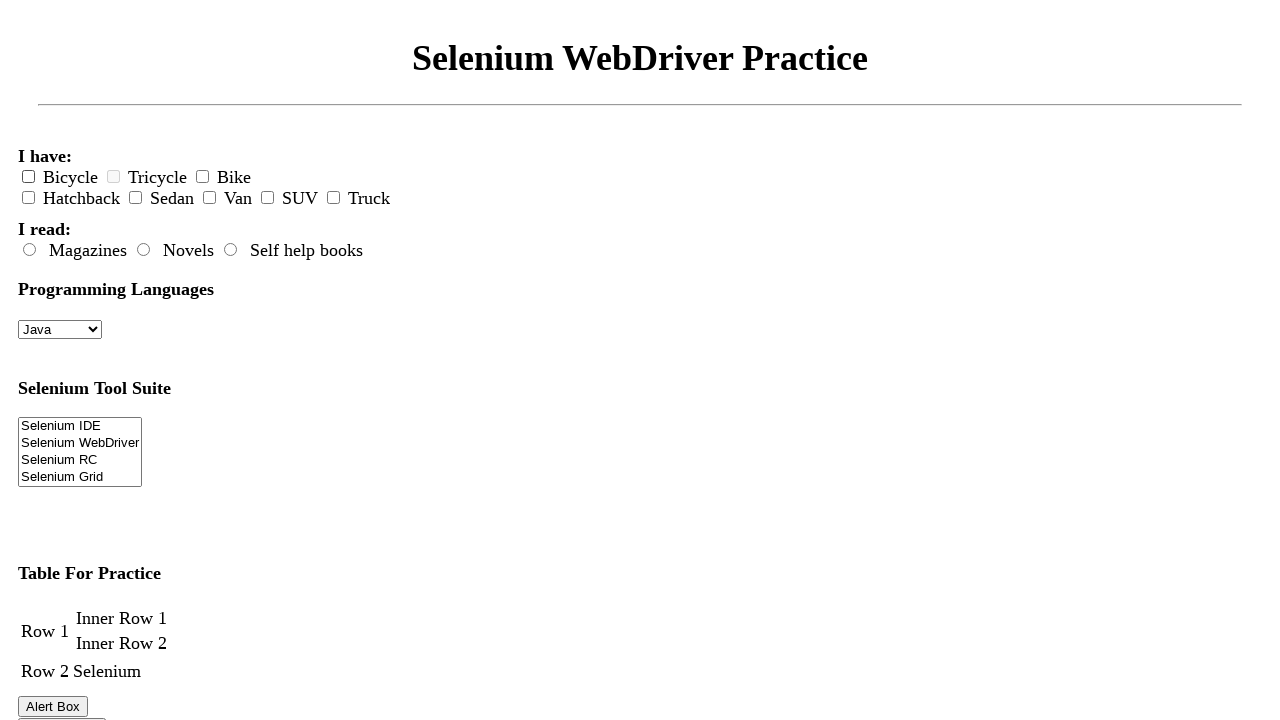

Verified tricycle checkbox exists and is visible
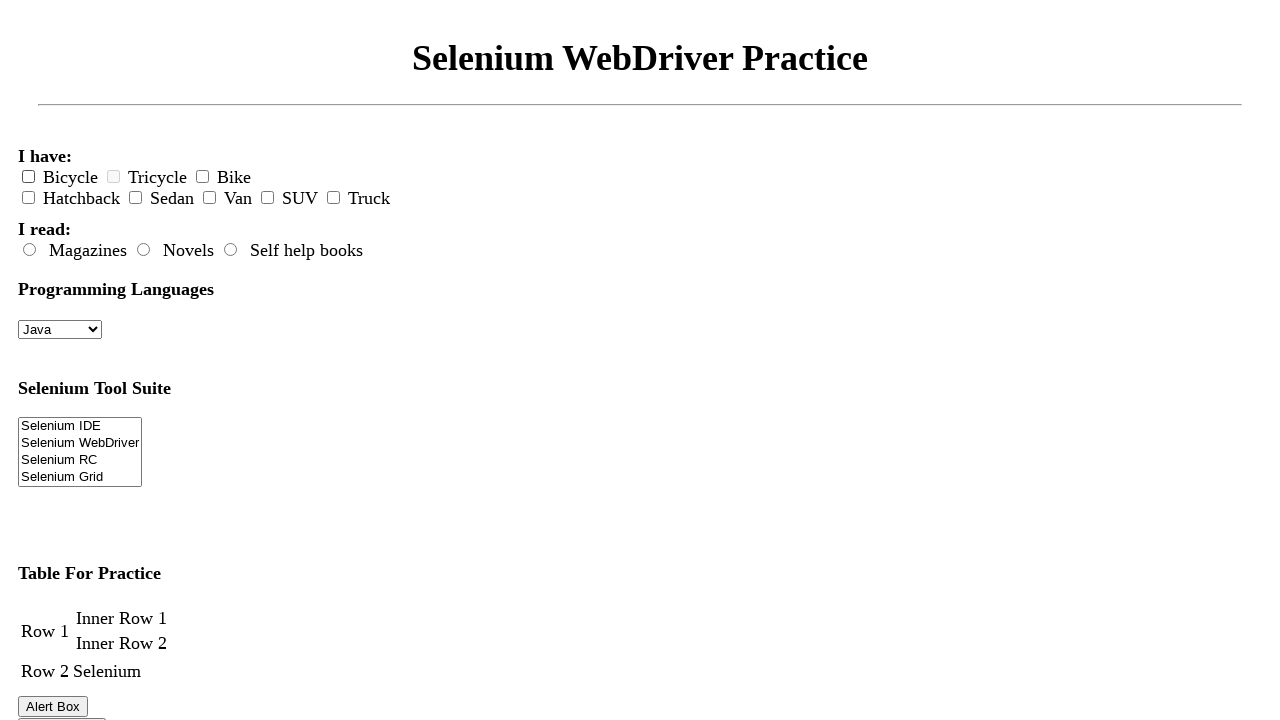

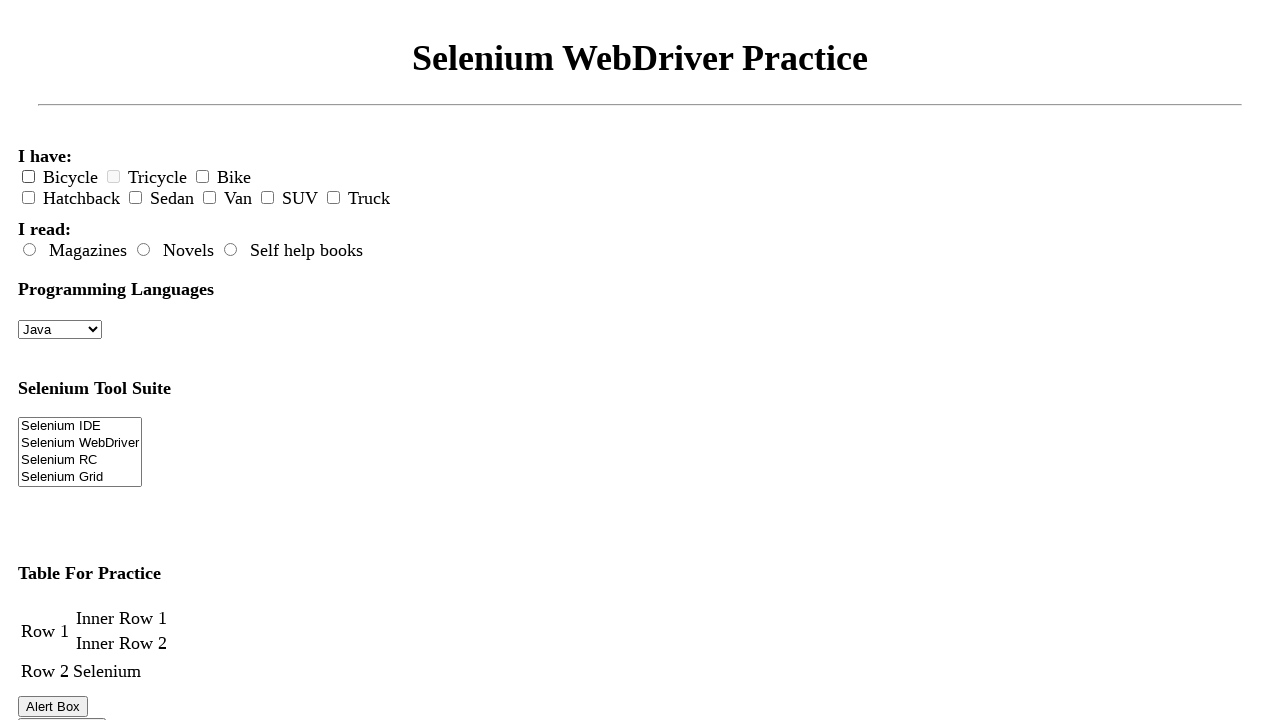